Tests modal dialog functionality by opening a modal and closing it using JavaScript execution

Starting URL: https://formy-project.herokuapp.com/modal

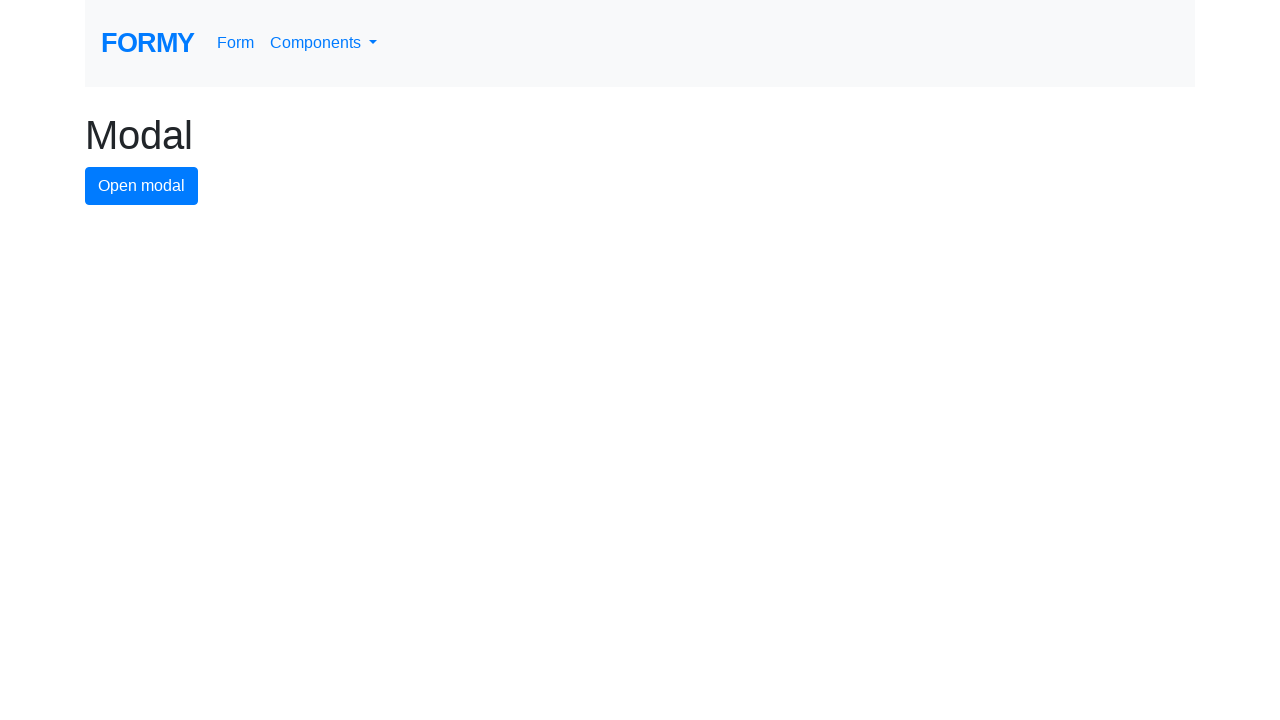

Clicked modal button to open modal dialog at (142, 186) on #modal-button
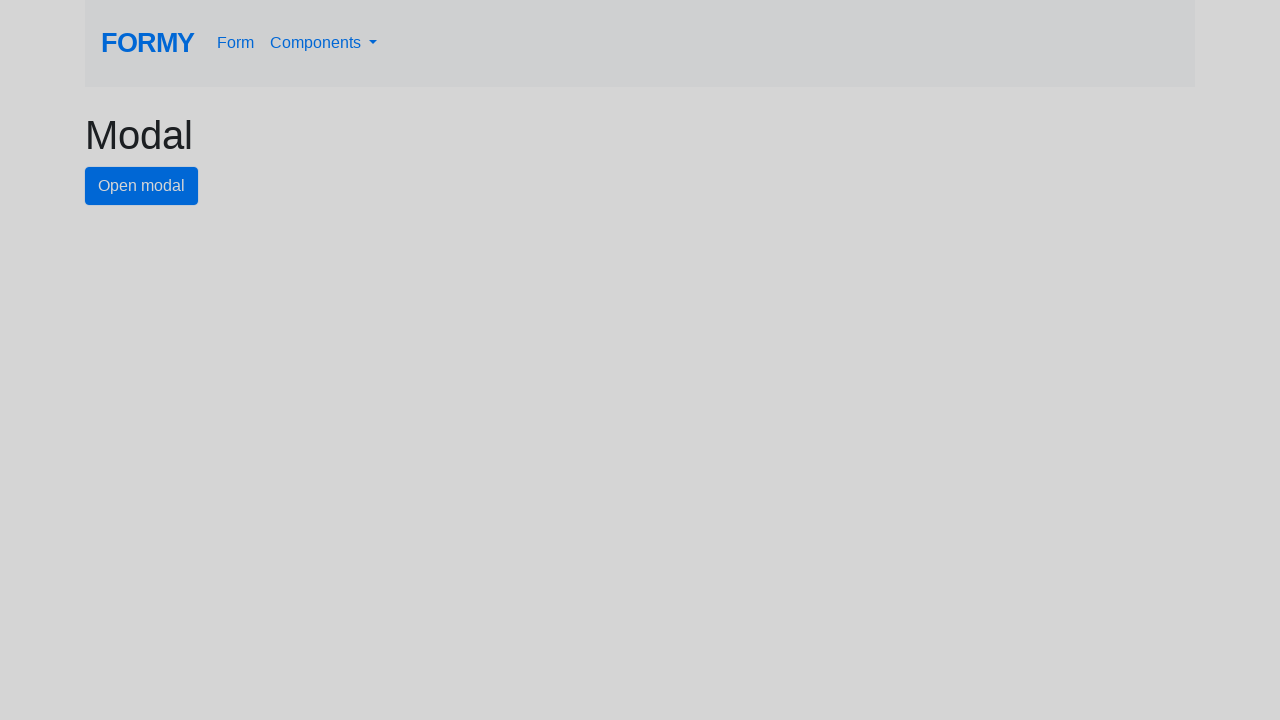

Modal dialog appeared with close button visible
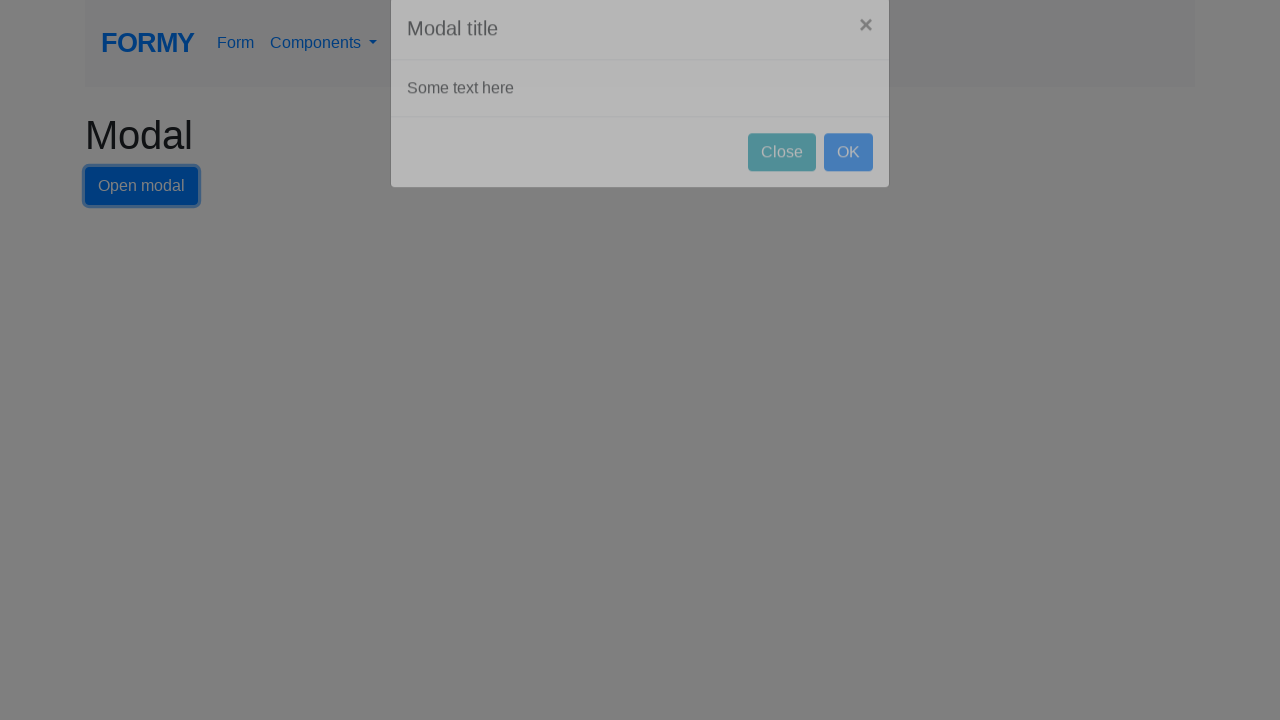

Executed JavaScript to click close button and close modal
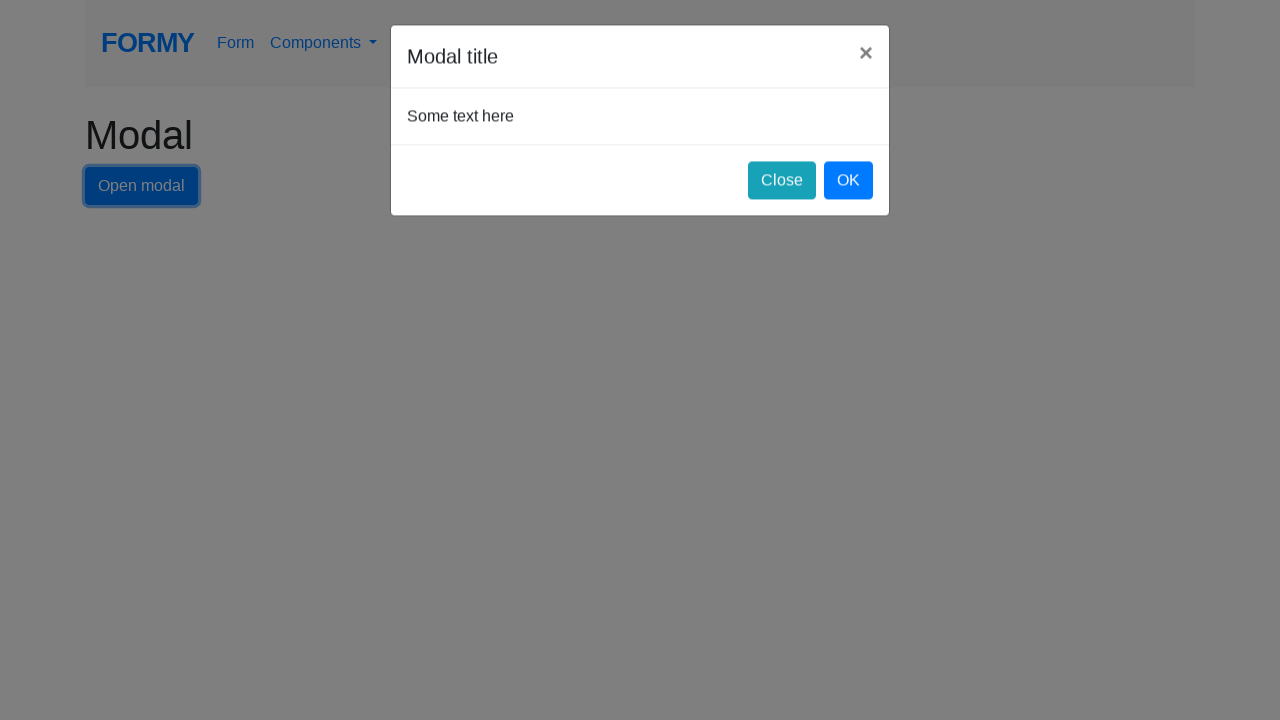

Waited for modal to fully close
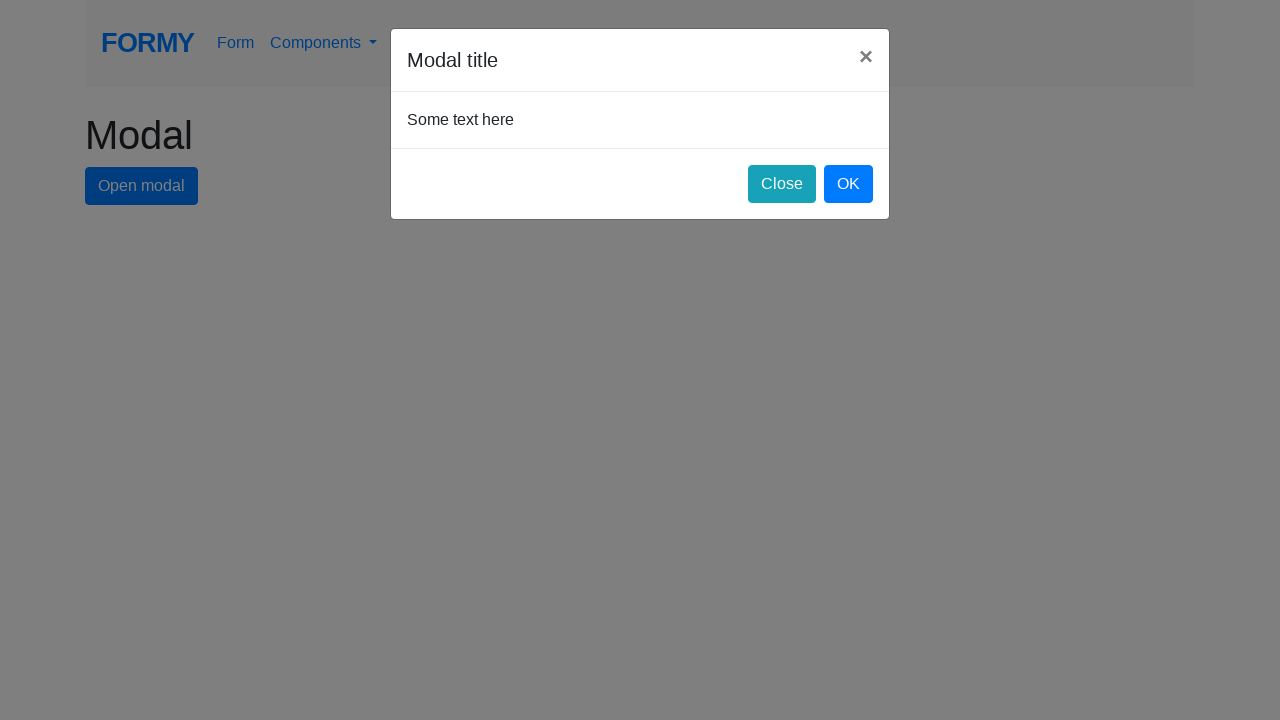

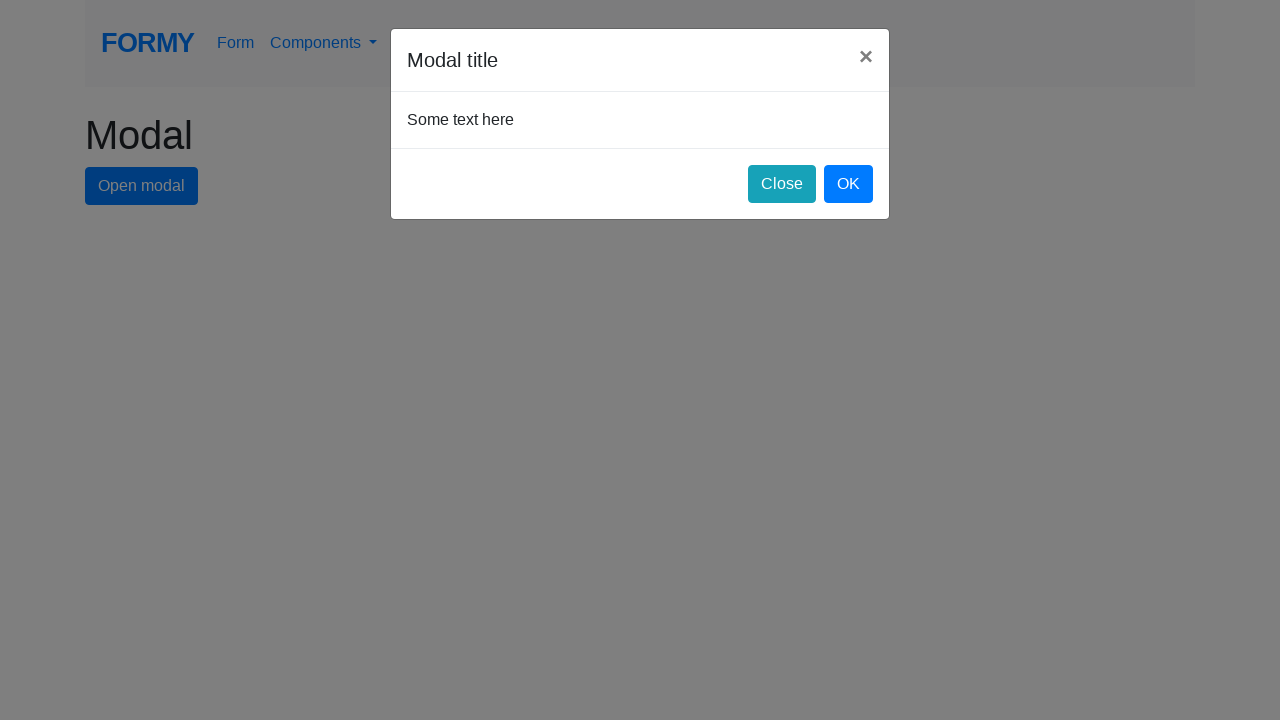